Tests browser window functionality by clicking a button to open a new window and verifying the new window opens successfully

Starting URL: https://www.tutorialspoint.com/selenium/practice/browser-windows.php

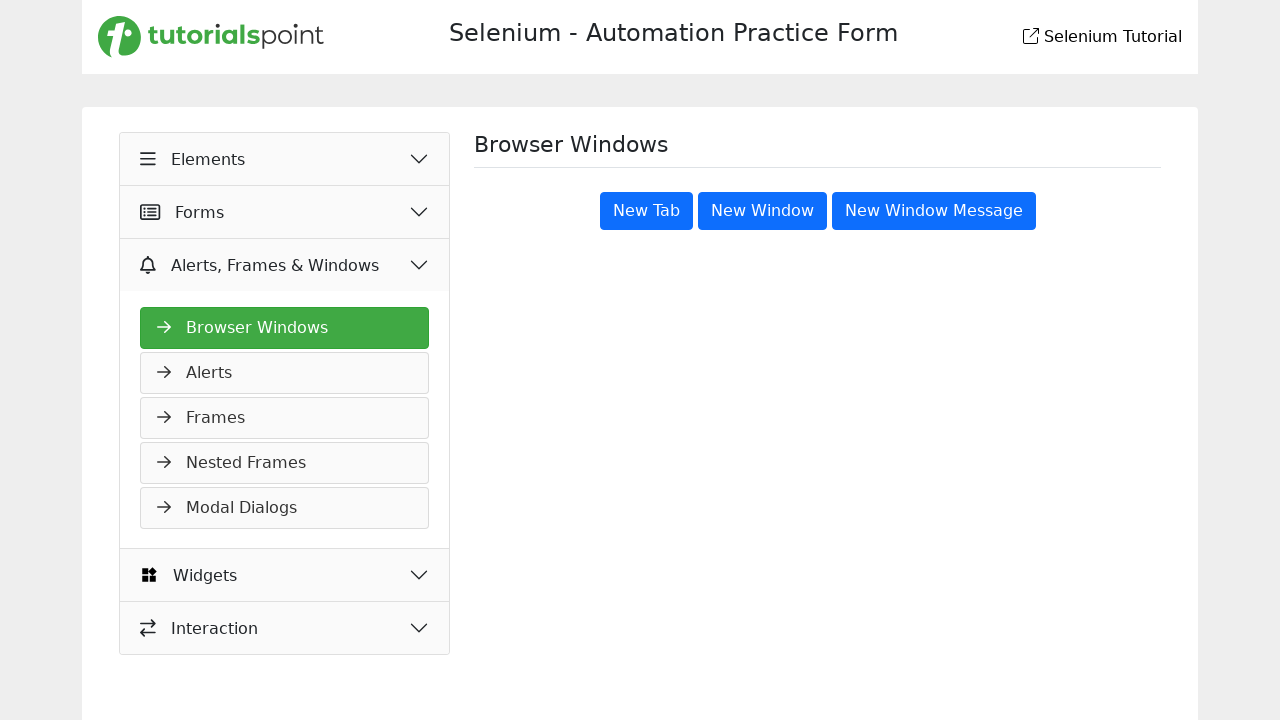

Stored reference to original page
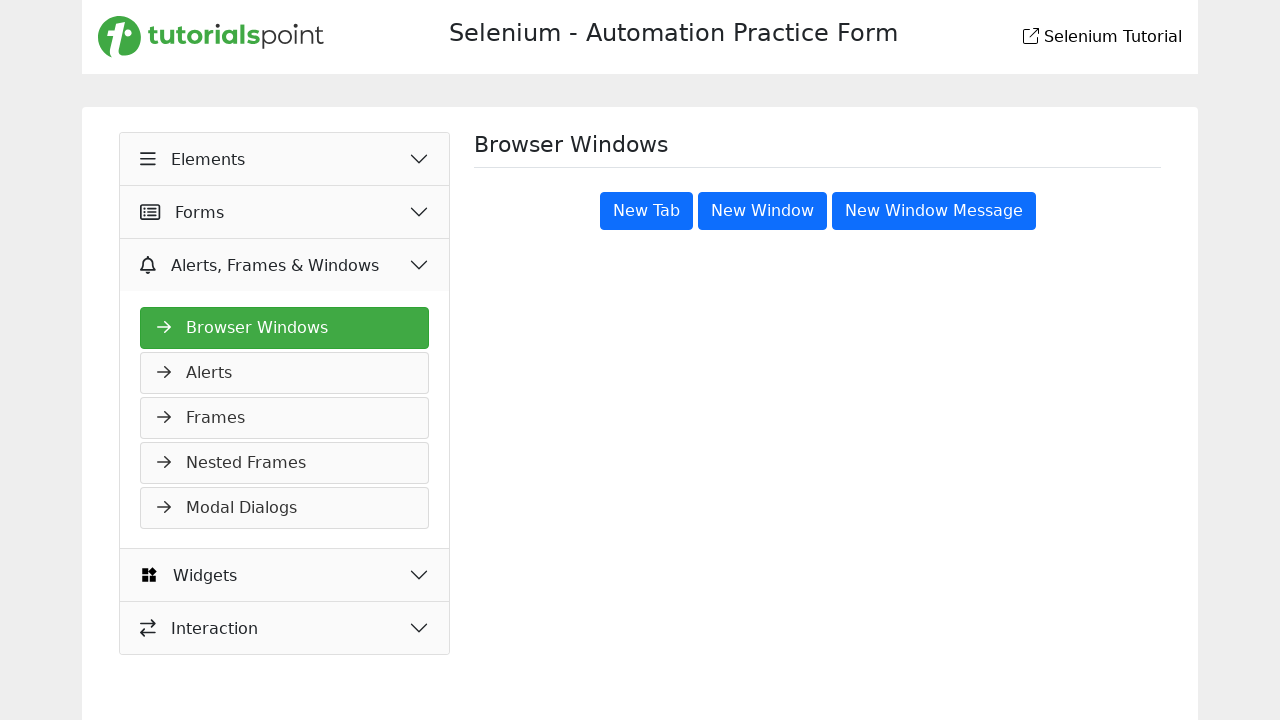

Clicked 'New Window' button at (762, 211) on button:has-text('New Window')
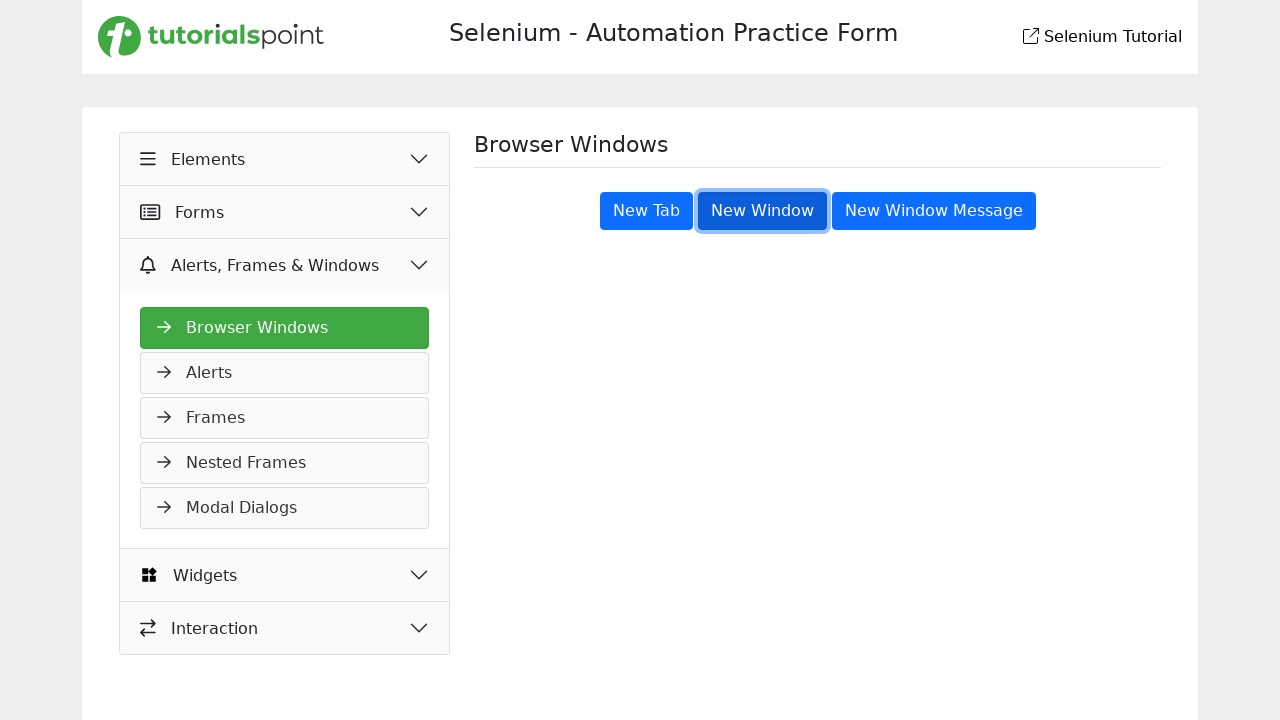

Captured new window reference
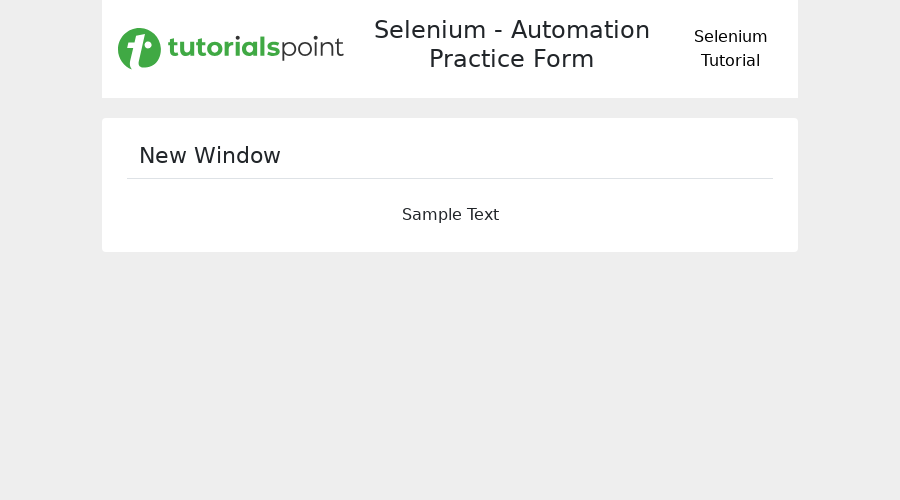

New window finished loading
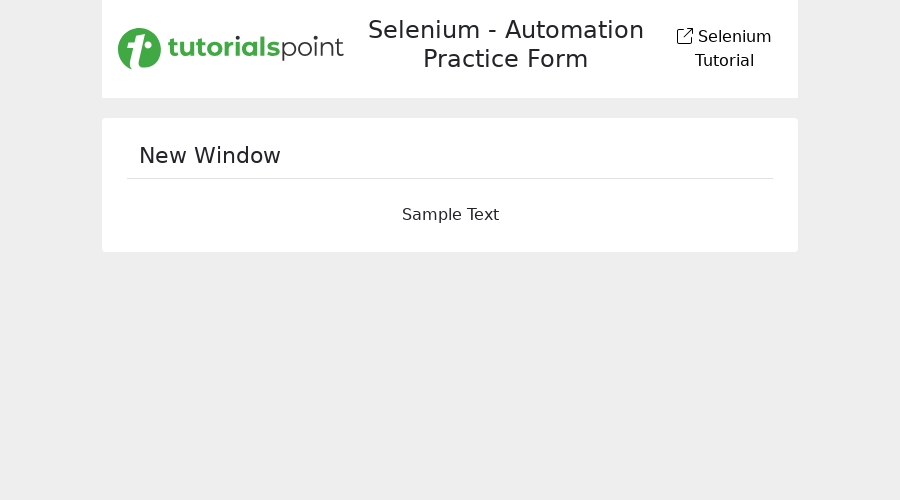

Verified new window is different from original page
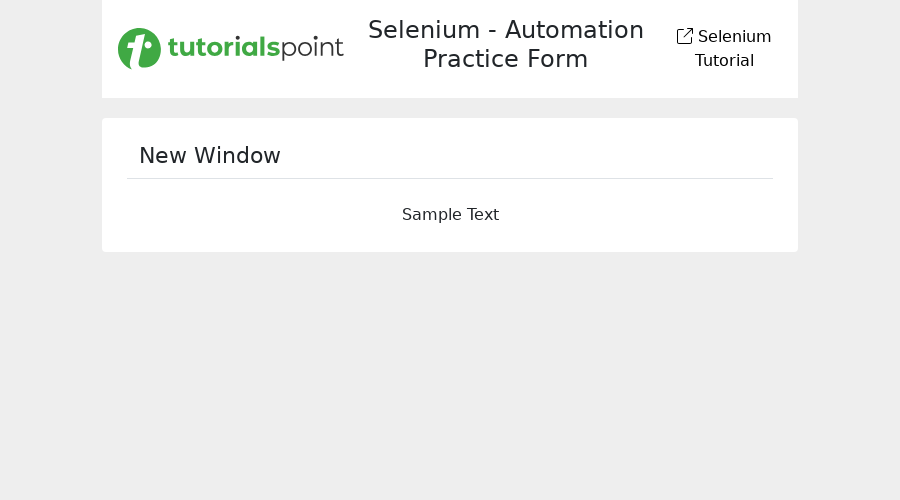

Closed the new window
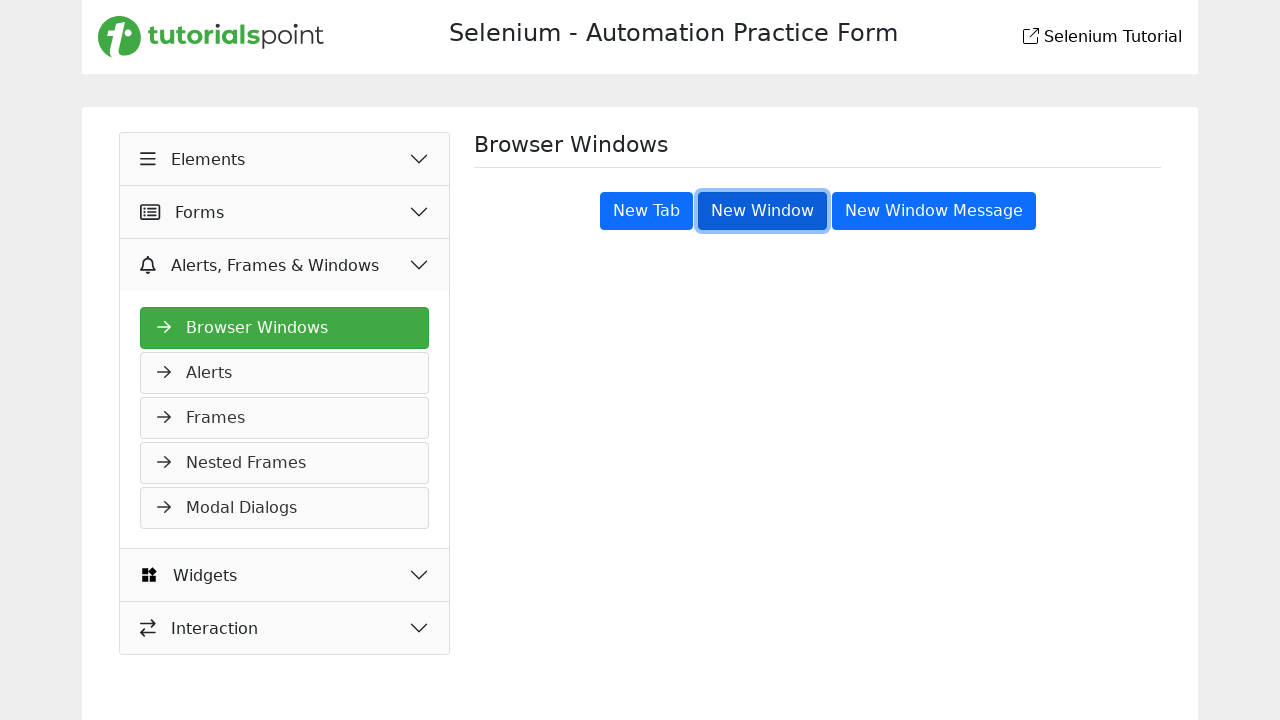

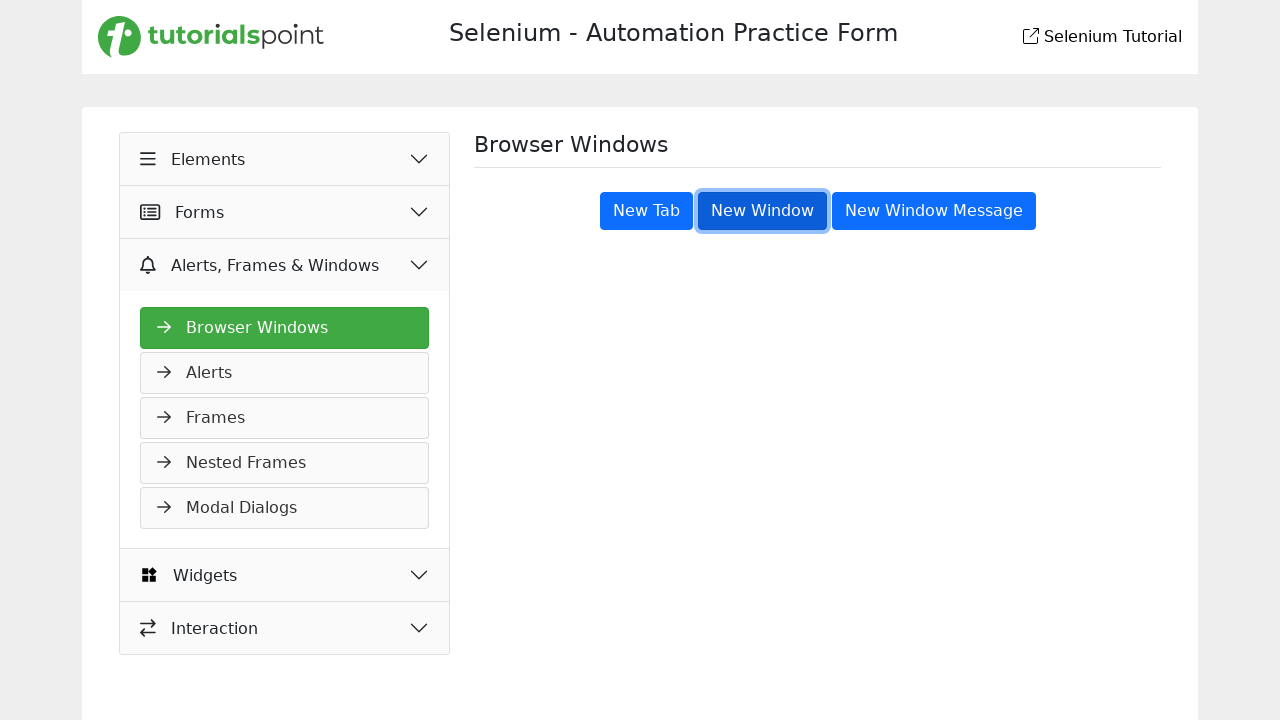